Verifies that the login form page has the correct title "Selenium: Login Form"

Starting URL: https://training-support.net/webelements/login-form/

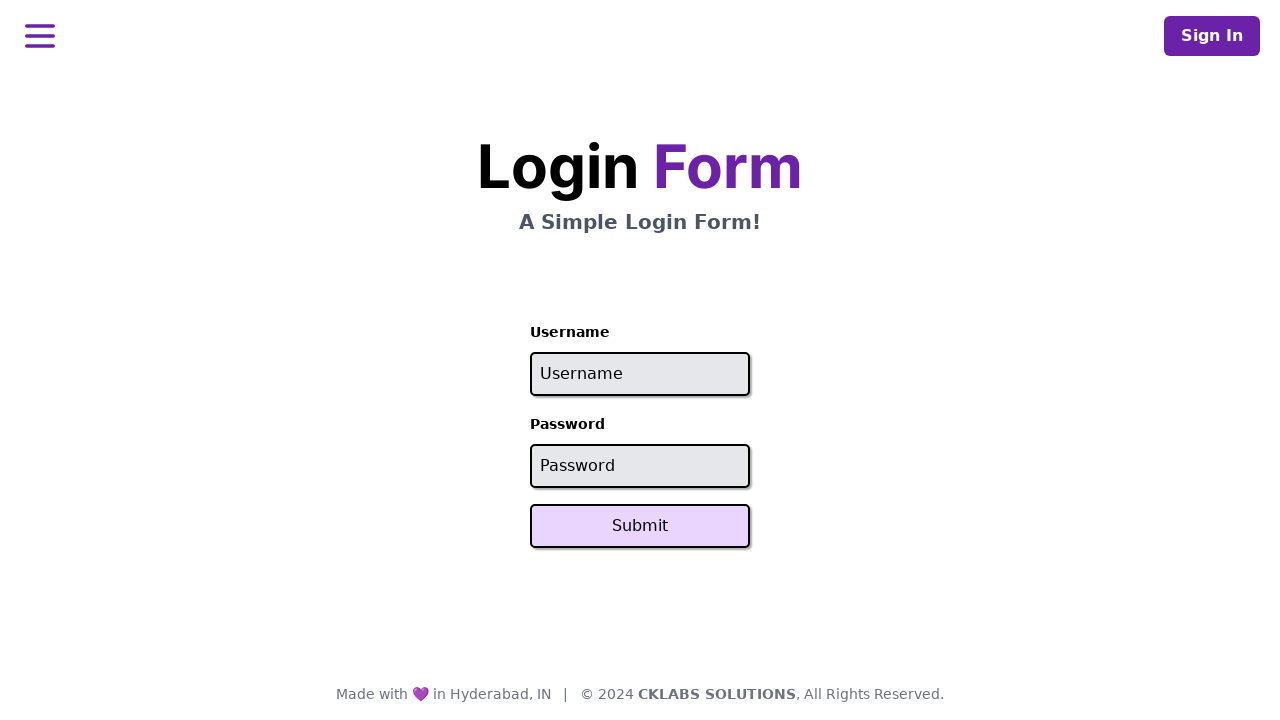

Navigated to login form page at https://training-support.net/webelements/login-form/
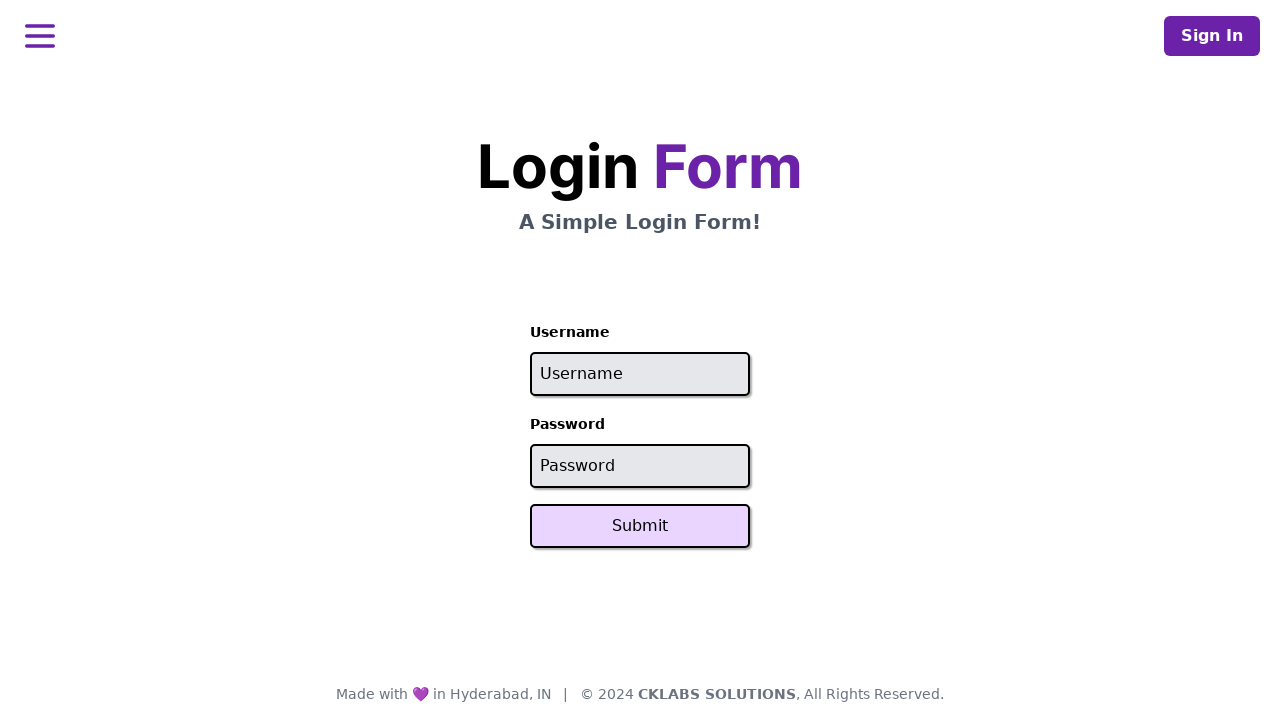

Verified page title is 'Selenium: Login Form'
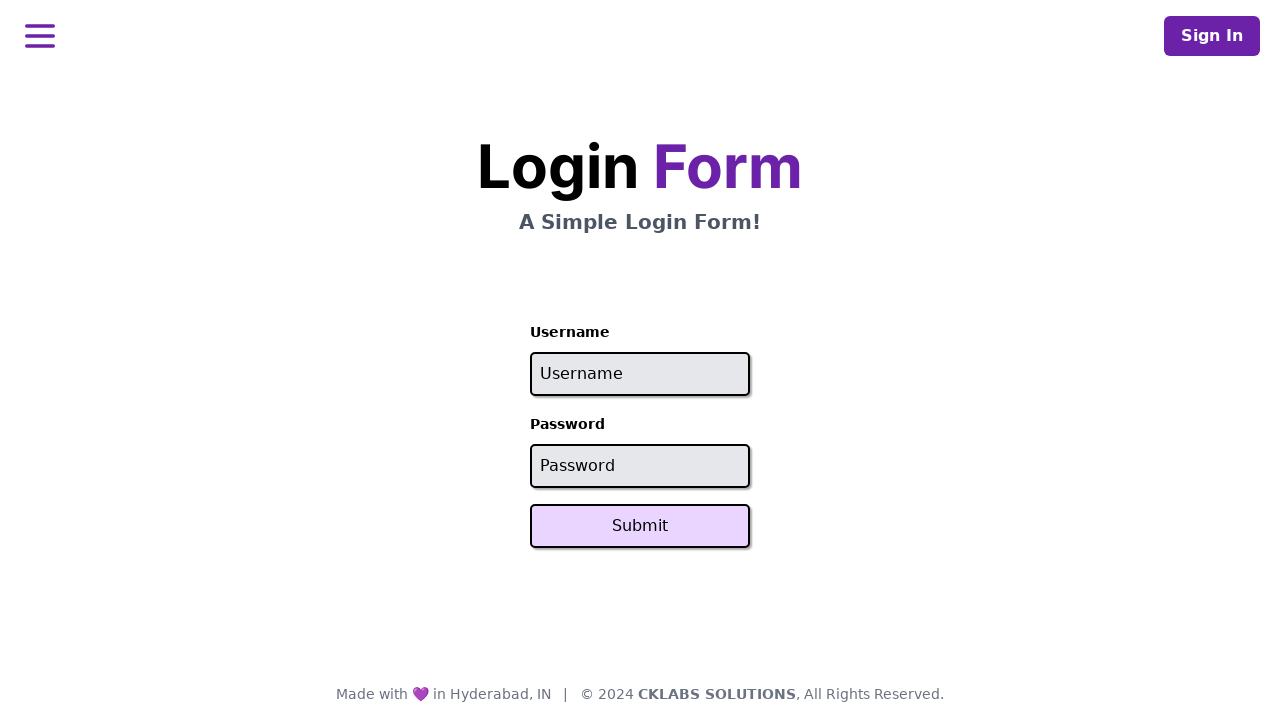

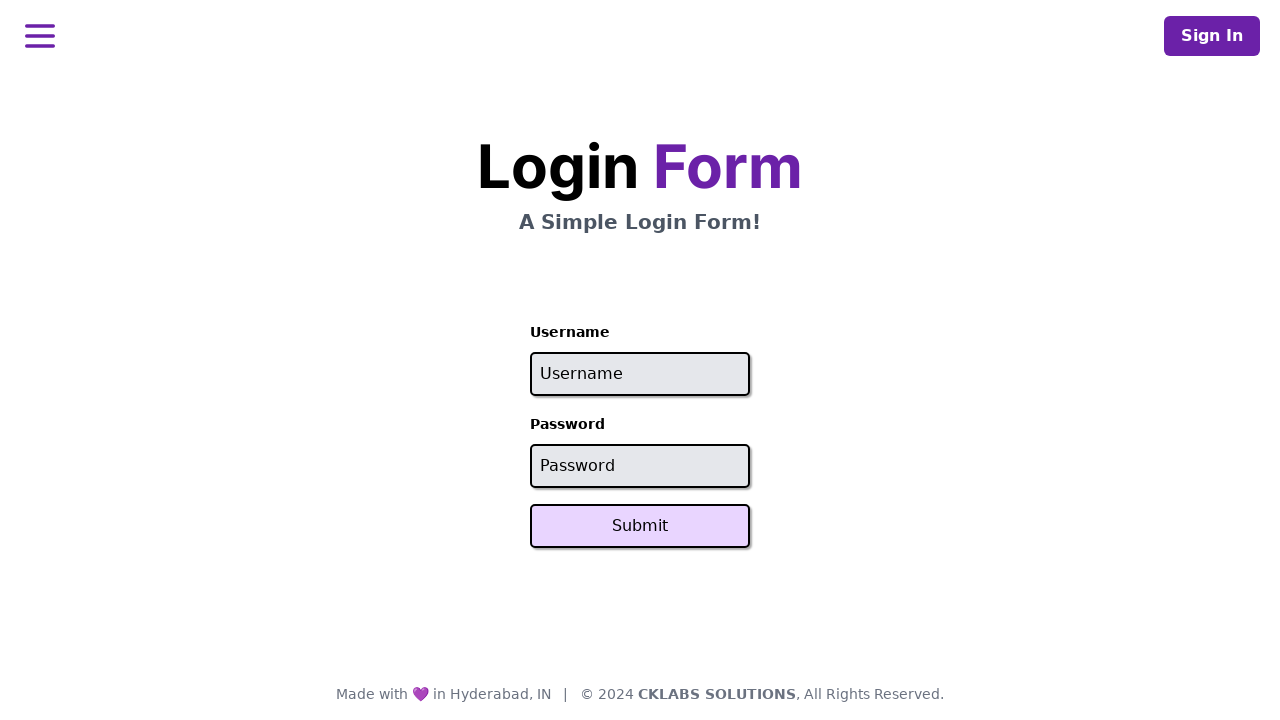